Tests navigation on MetLife website by clicking on the Solutions tab and then selecting the first Dental link from the menu

Starting URL: https://www.metlife.com

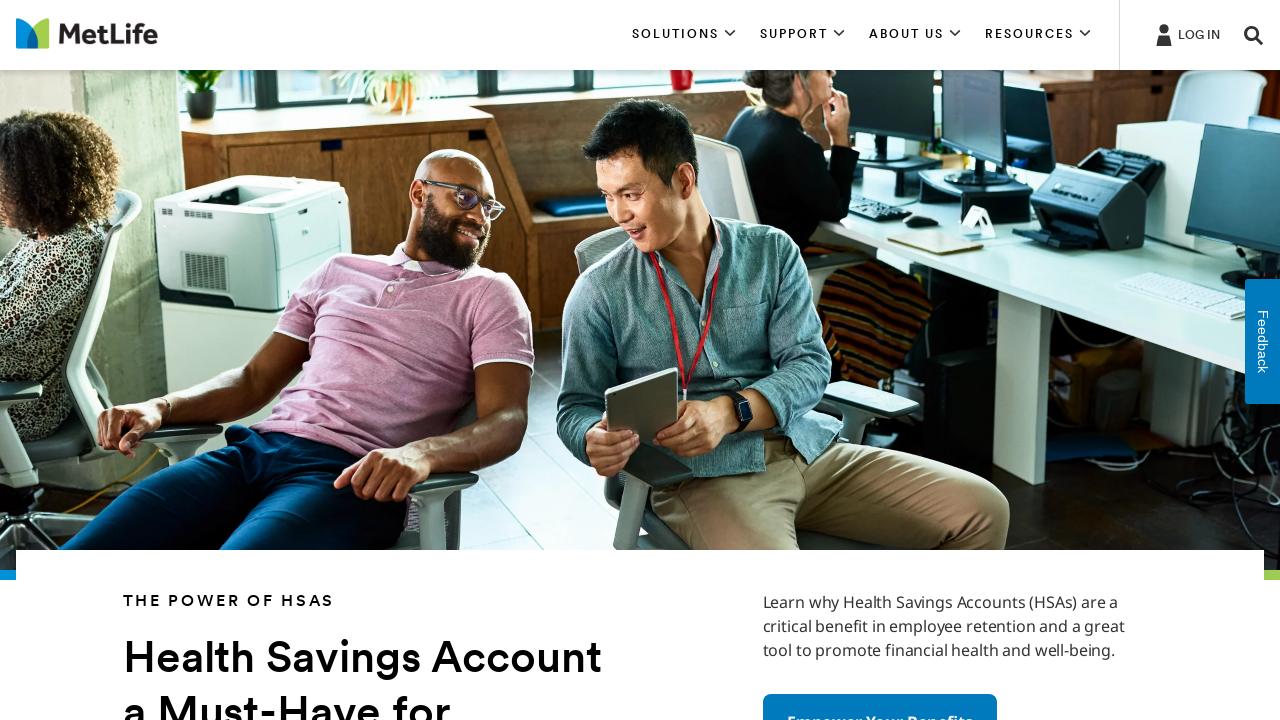

Waited for SOLUTIONS tab to be attached to DOM
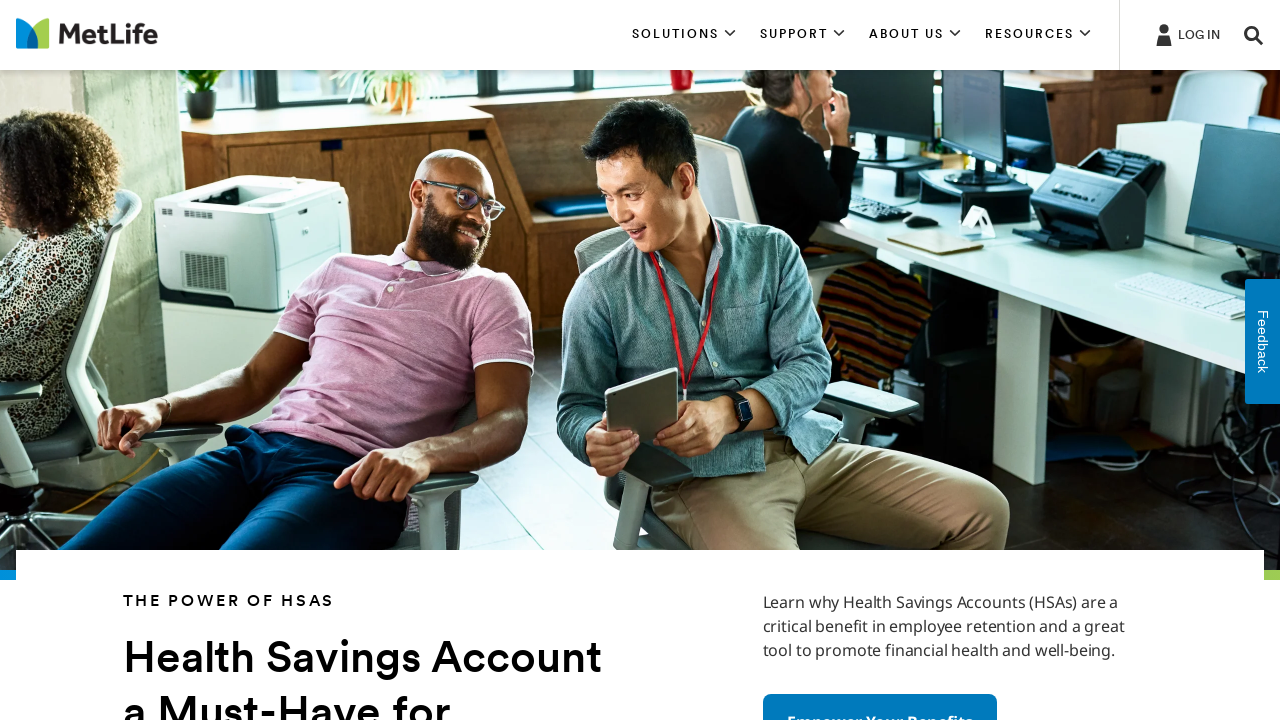

Clicked on SOLUTIONS tab at (684, 35) on xpath=//*[contains(text(),'SOLUTIONS')]
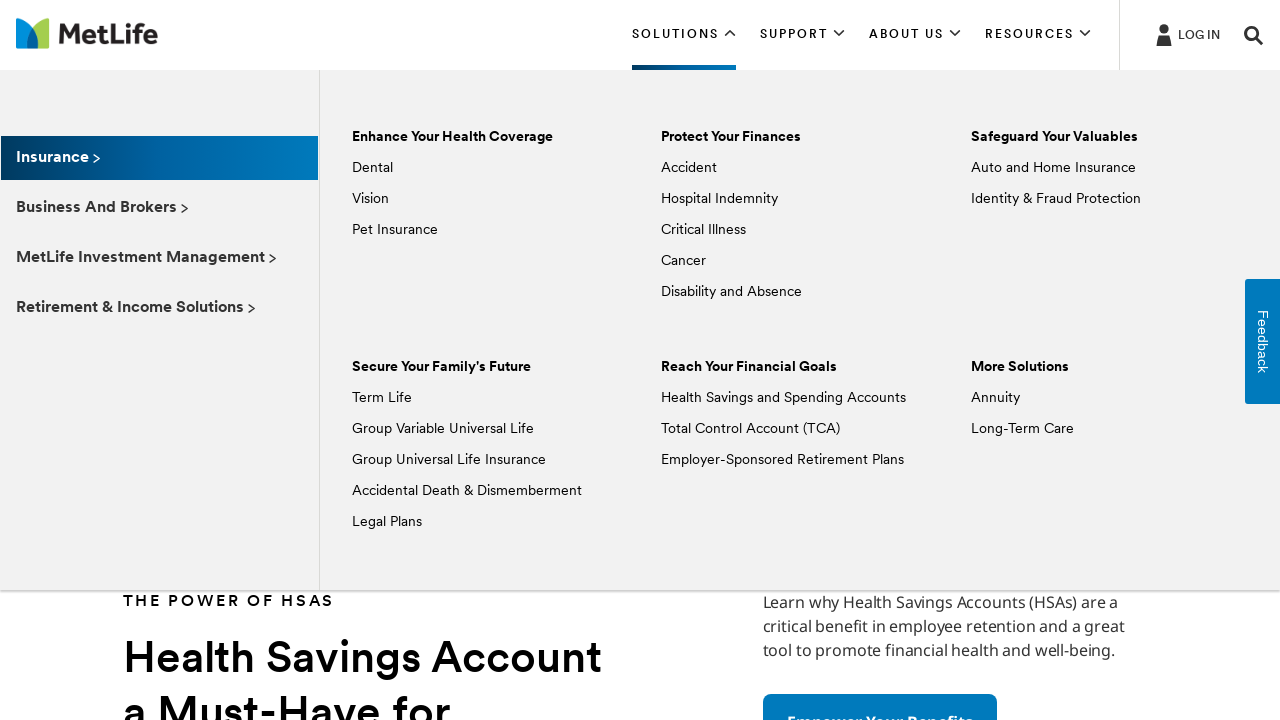

Waited for Dental links to be attached to DOM
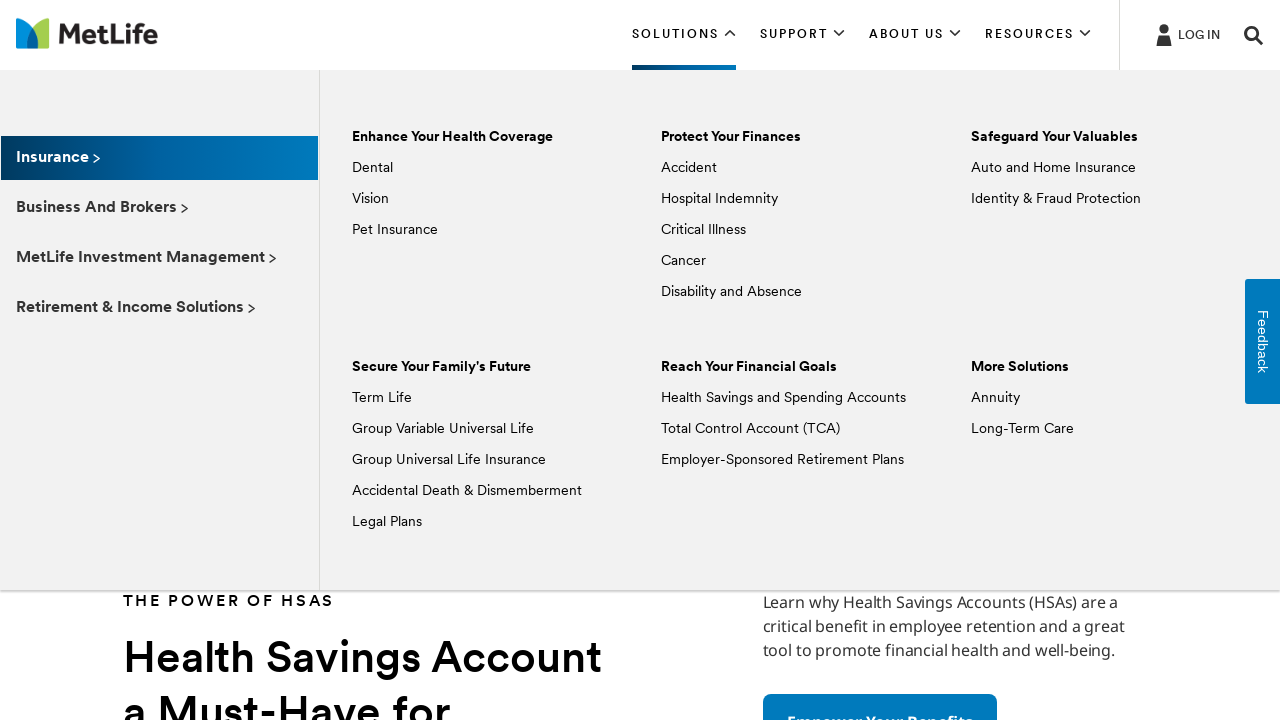

Located all Dental links in the menu
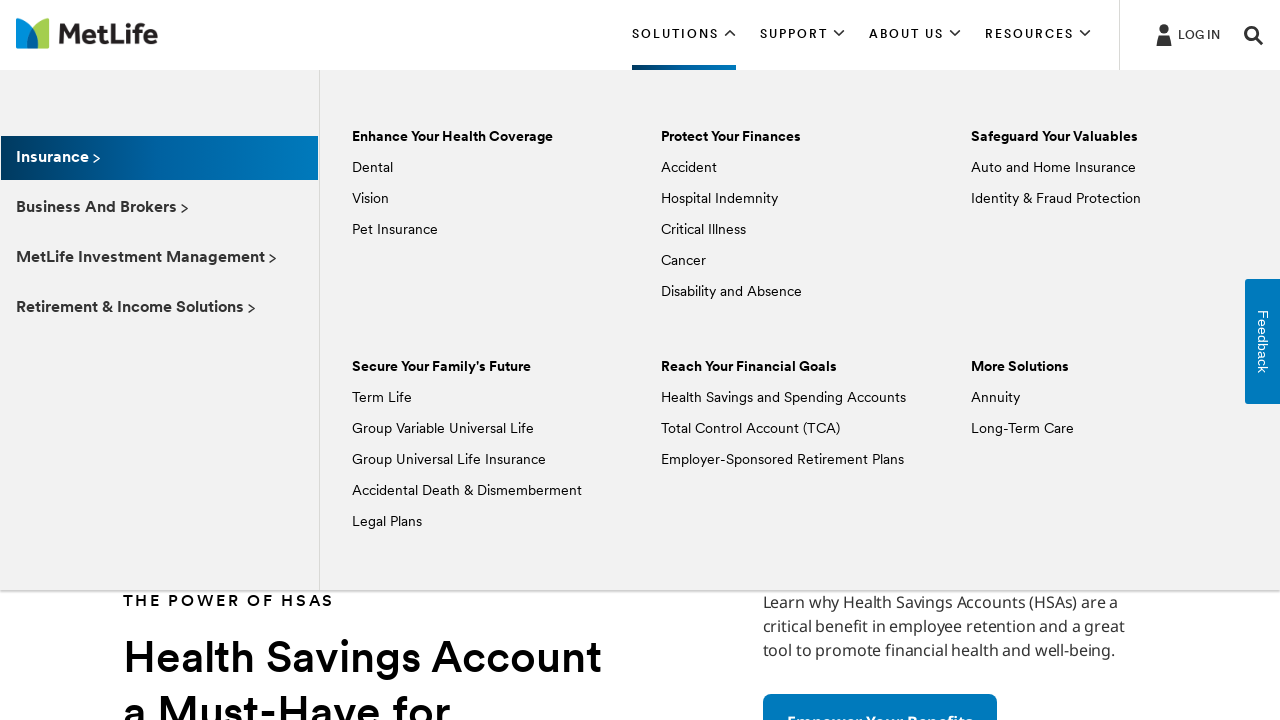

Clicked the first Dental link at (372, 168) on xpath=//*[text()='Dental'] >> nth=0
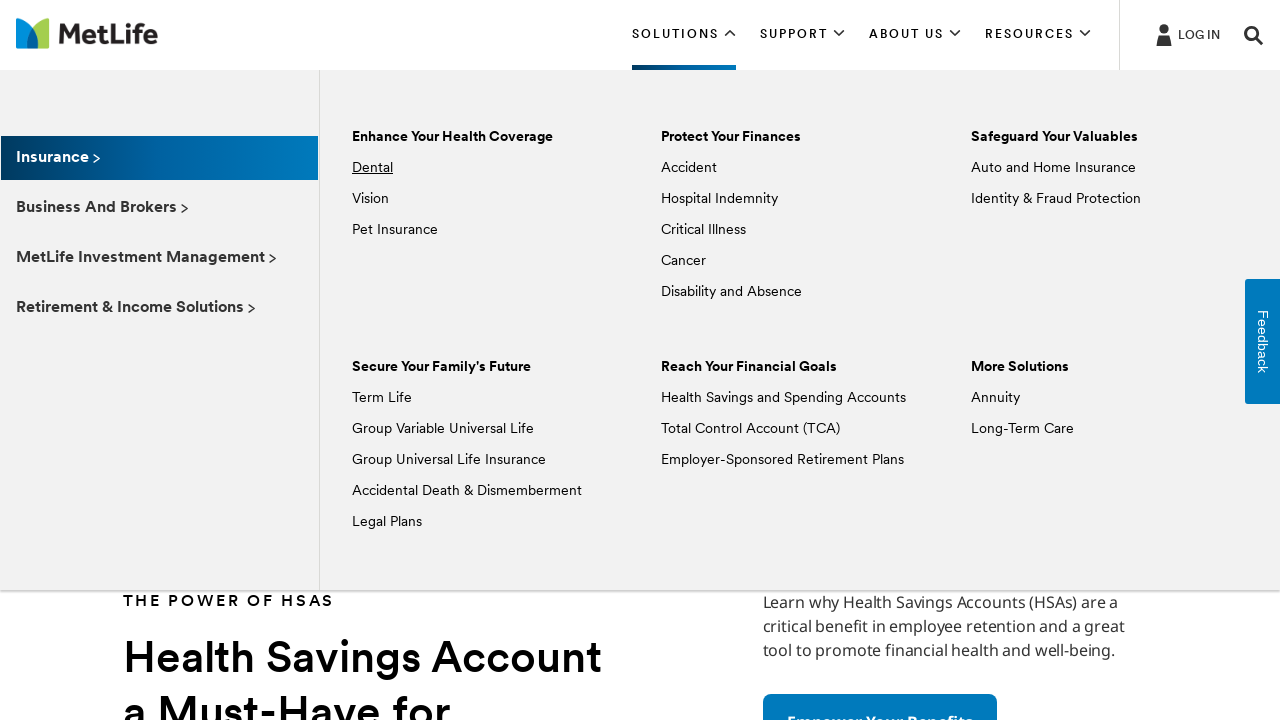

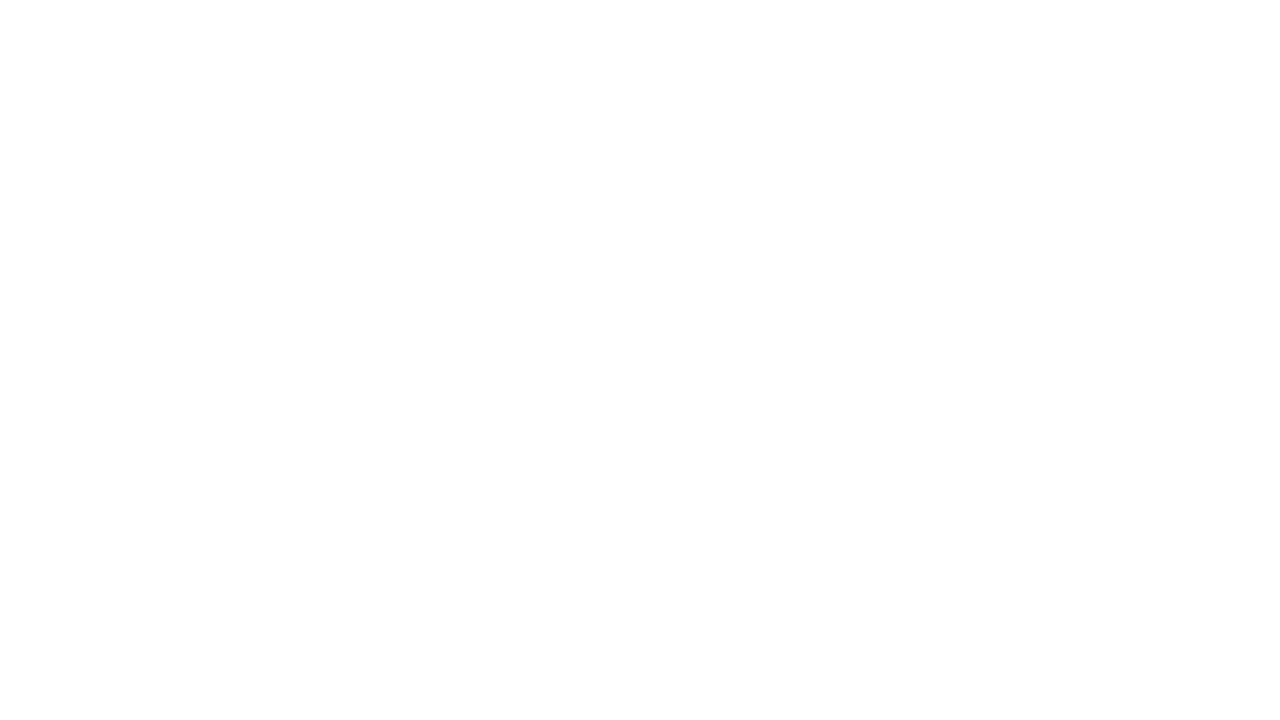